Navigates to Shadi.com matrimonial website and waits for the page to load

Starting URL: https://www.Shadi.com/

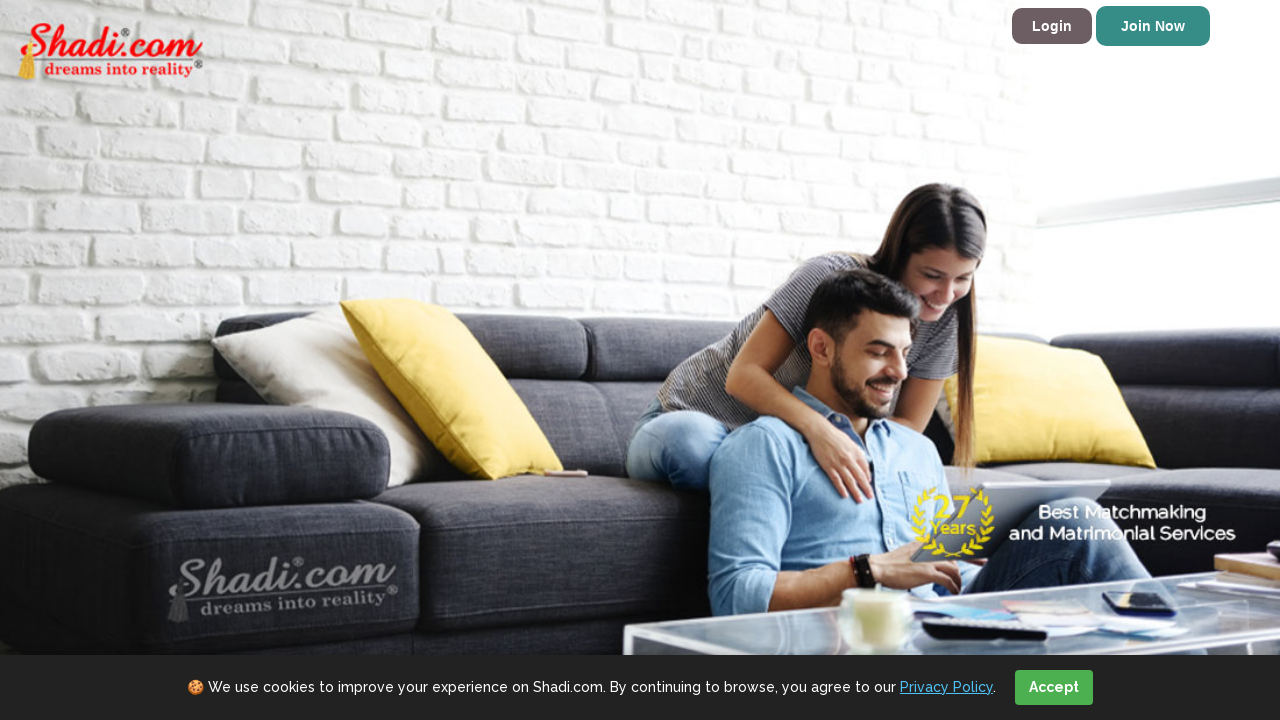

Navigated to Shadi.com matrimonial website
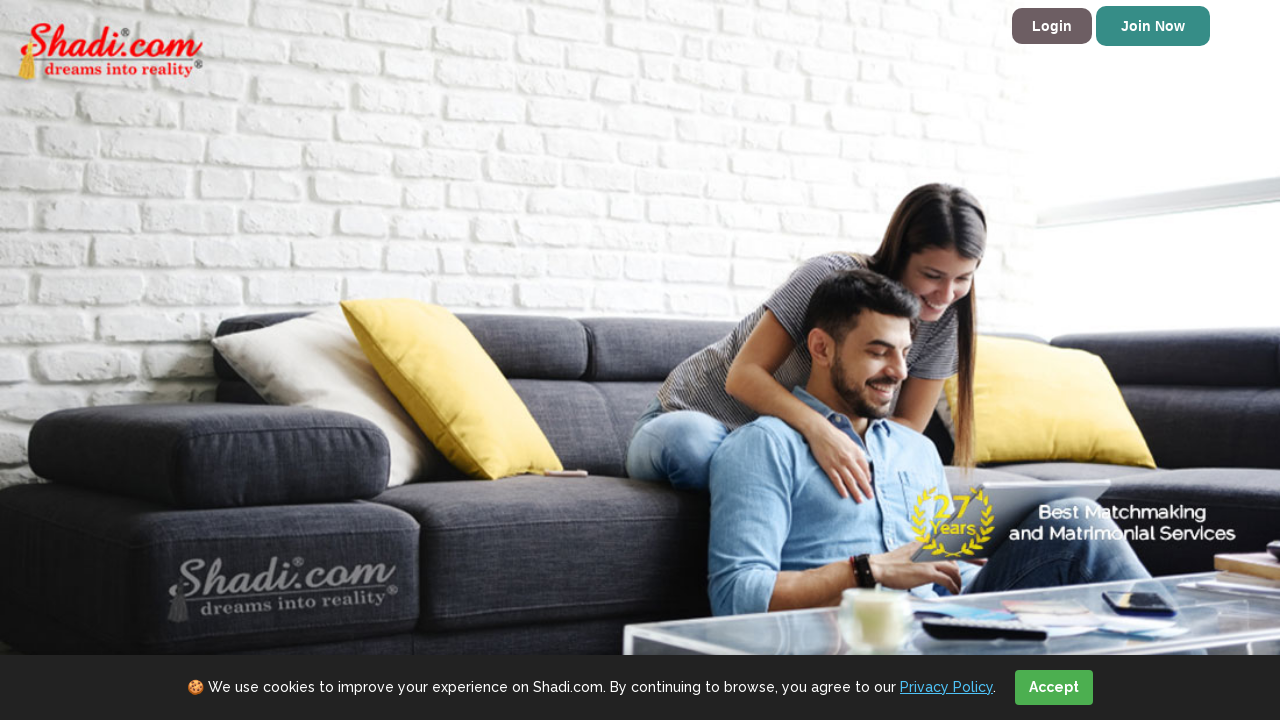

Page DOM content loaded
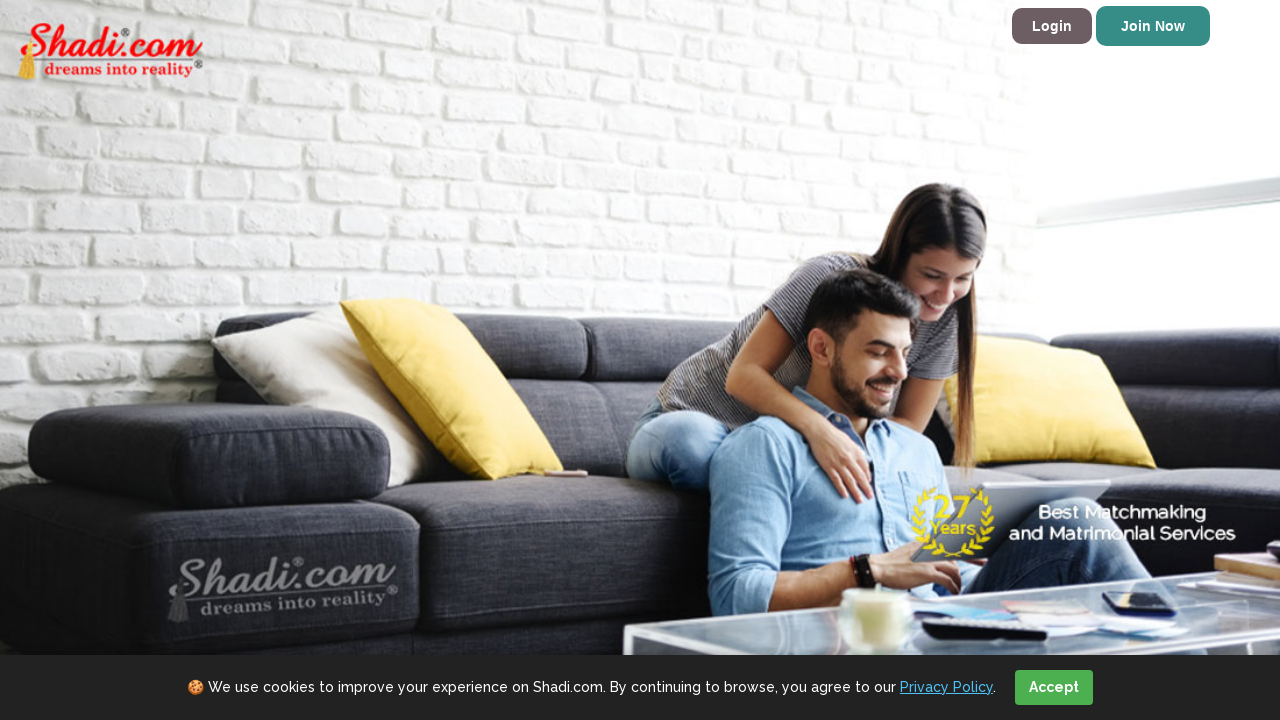

Body element found - page fully loaded
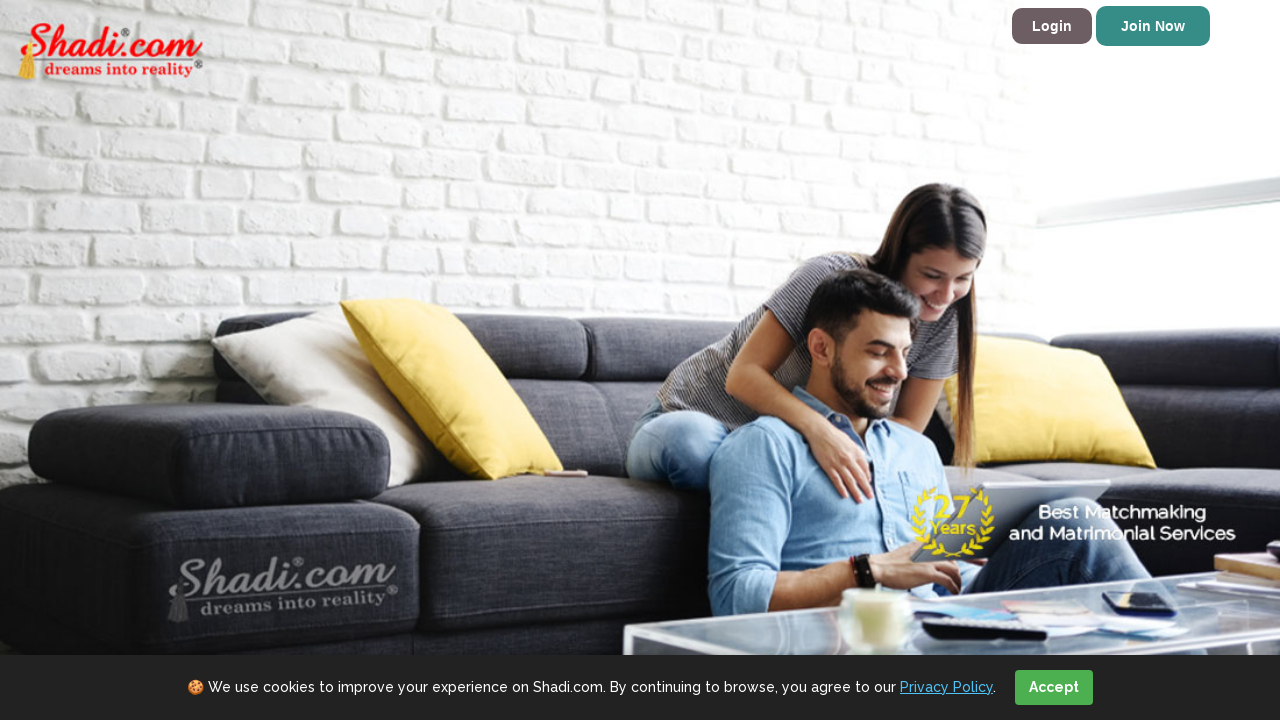

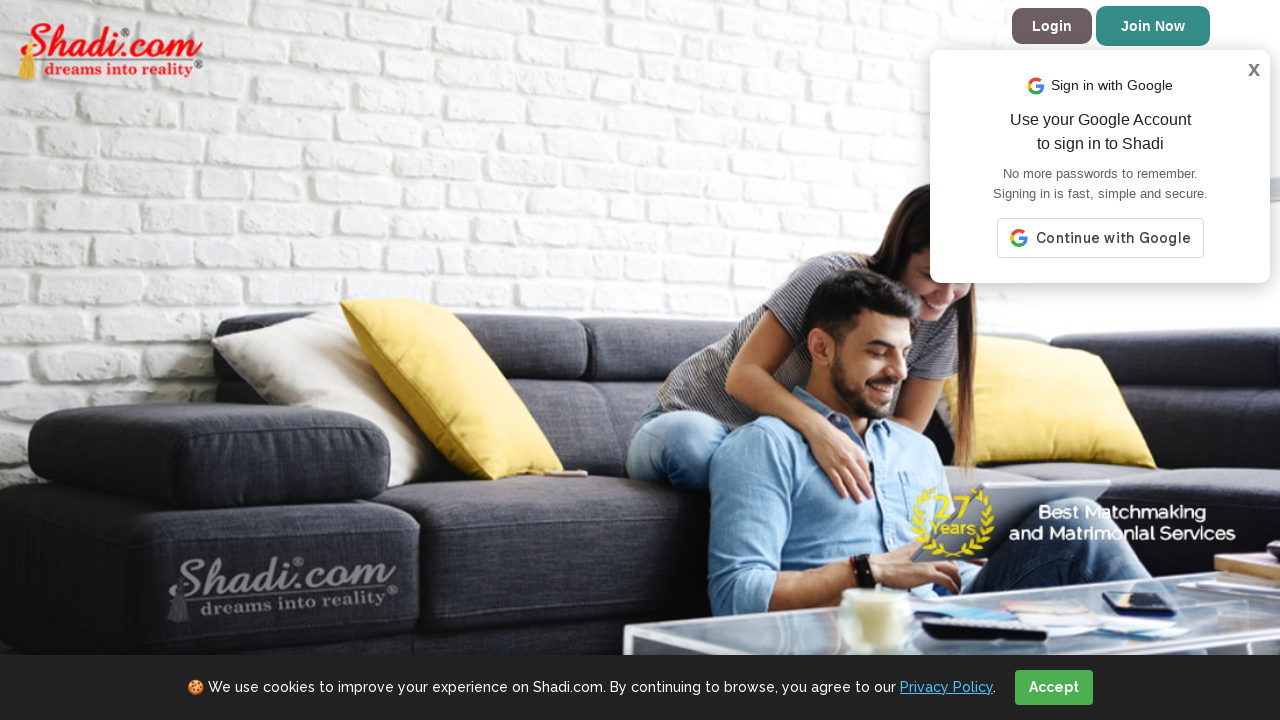